Tests a dropdown selection form by calculating the sum of two displayed numbers and selecting the result from a dropdown menu

Starting URL: http://suninjuly.github.io/selects2.html

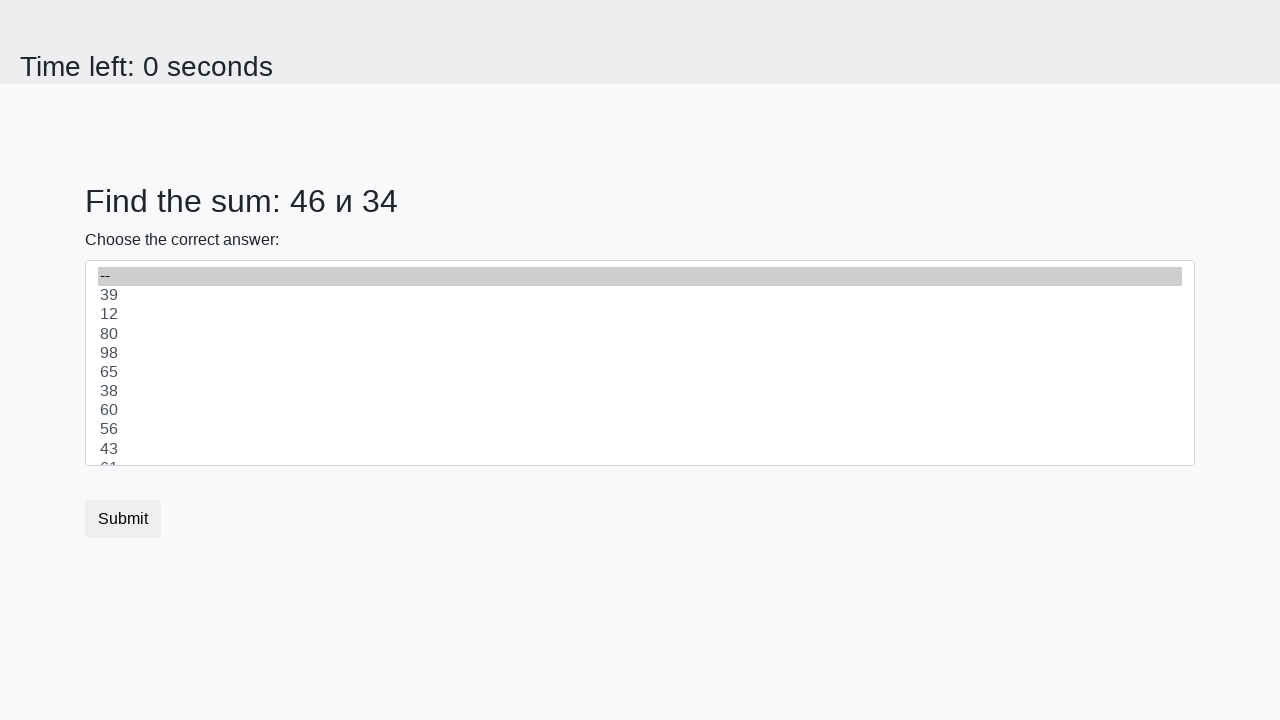

Retrieved first number from page
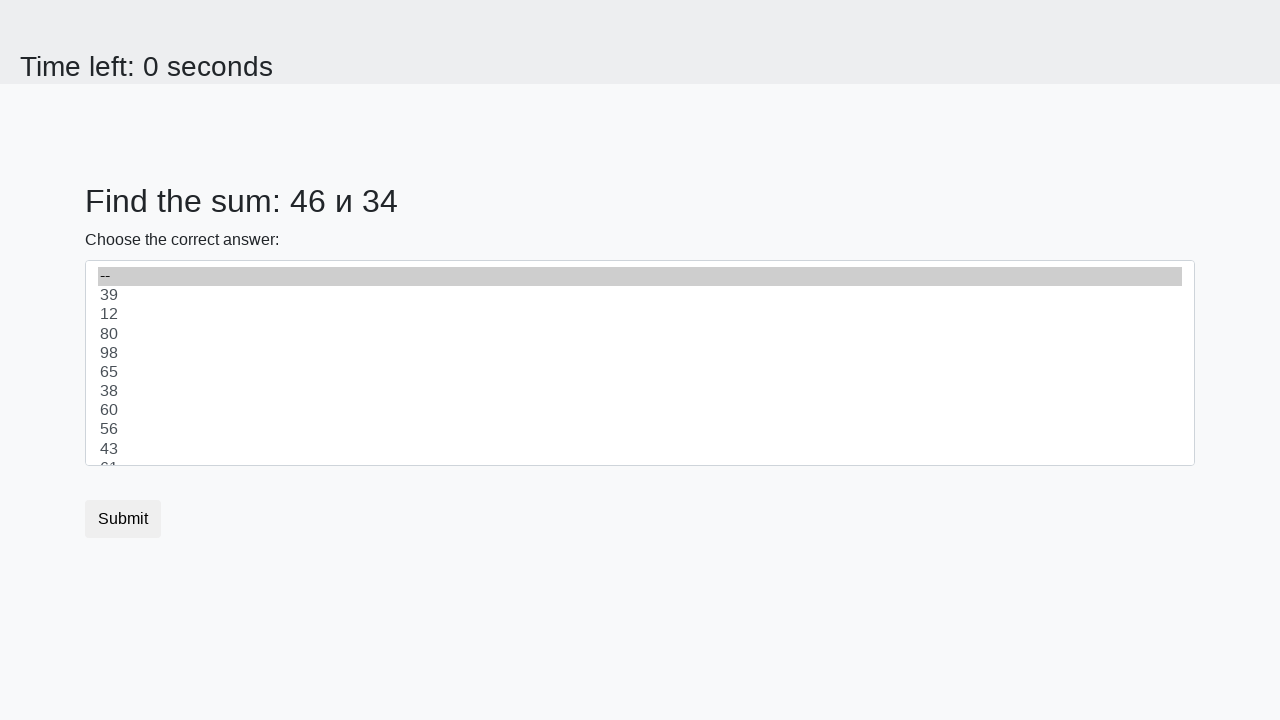

Retrieved second number from page
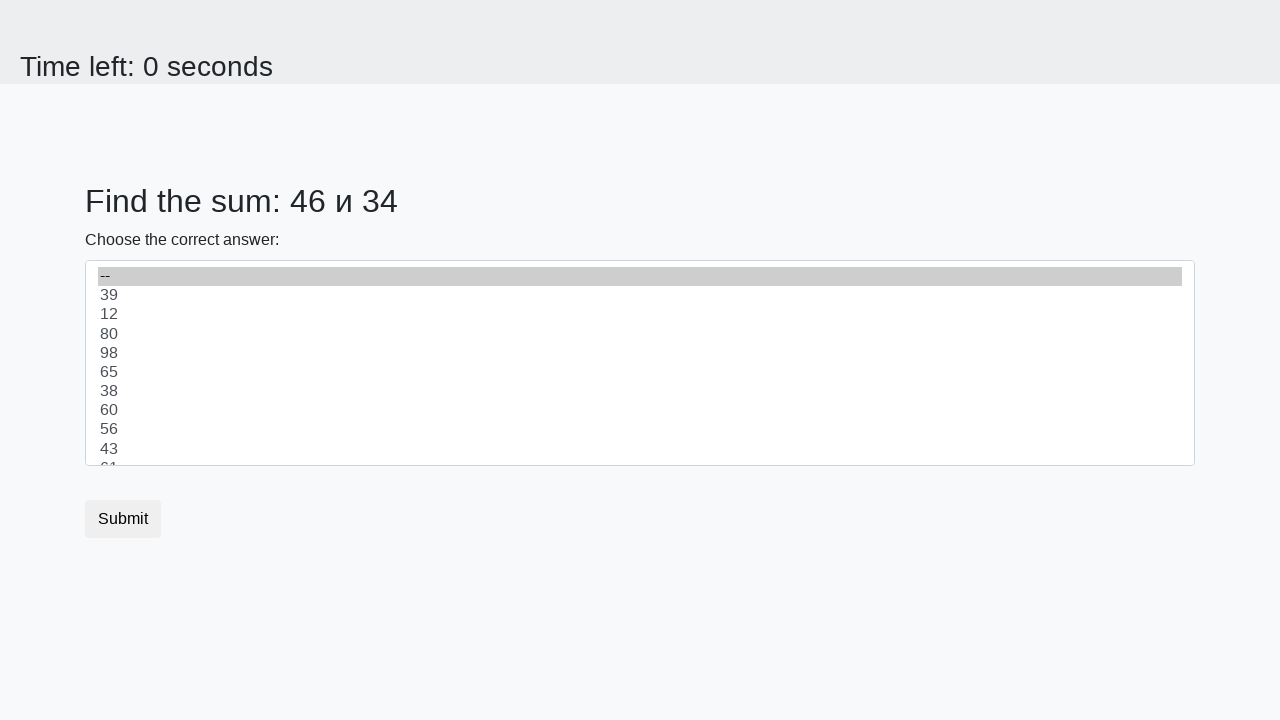

Calculated sum of 46 + 34 = 80
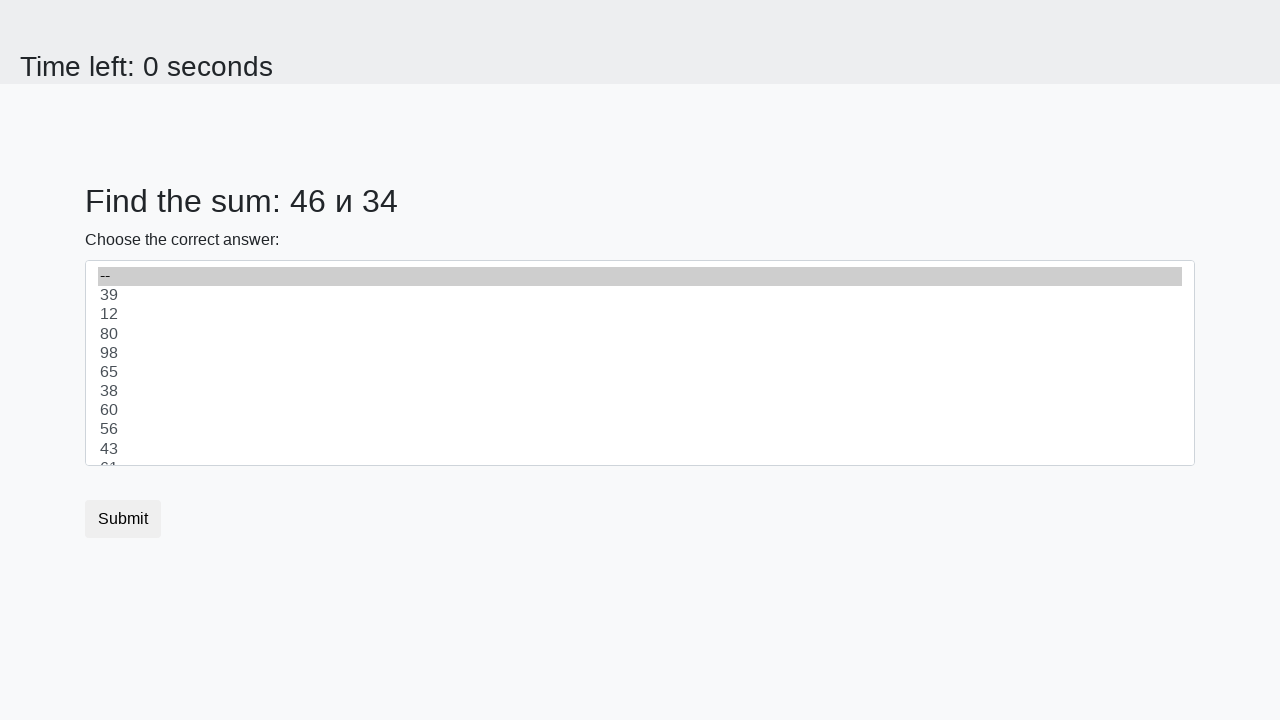

Selected sum value '80' from dropdown menu on #dropdown
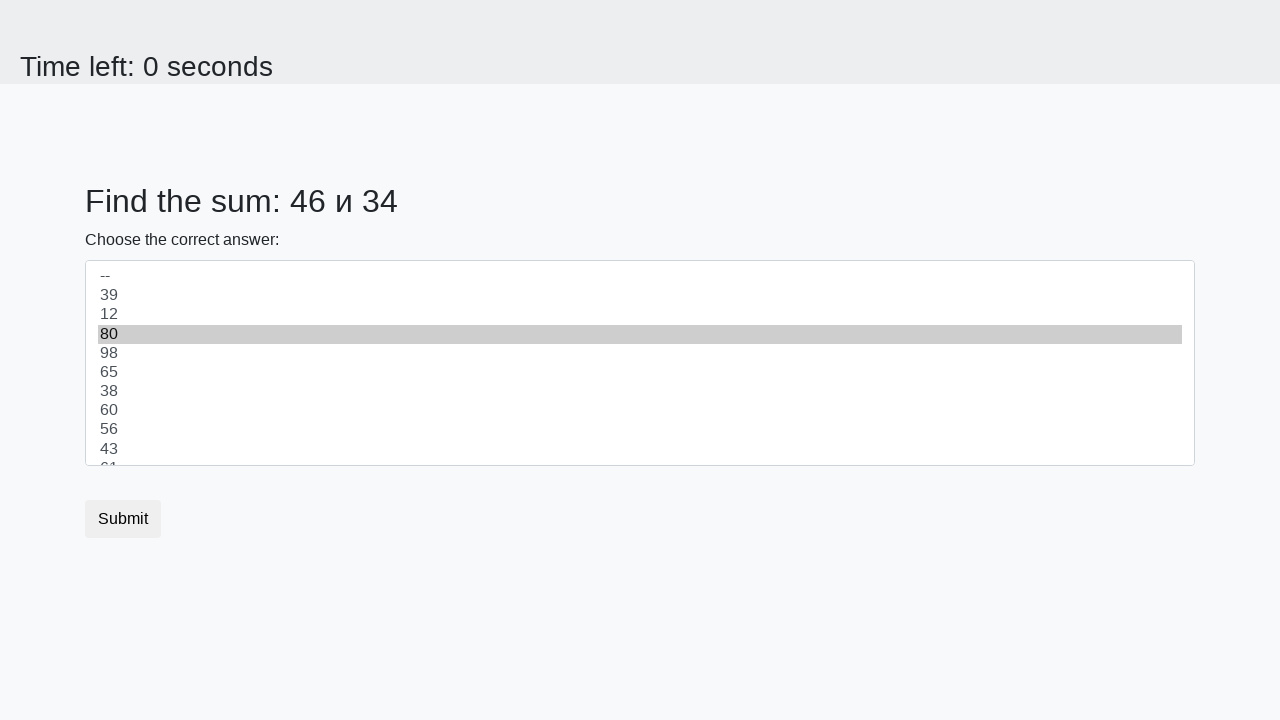

Clicked submit button at (123, 519) on button.btn
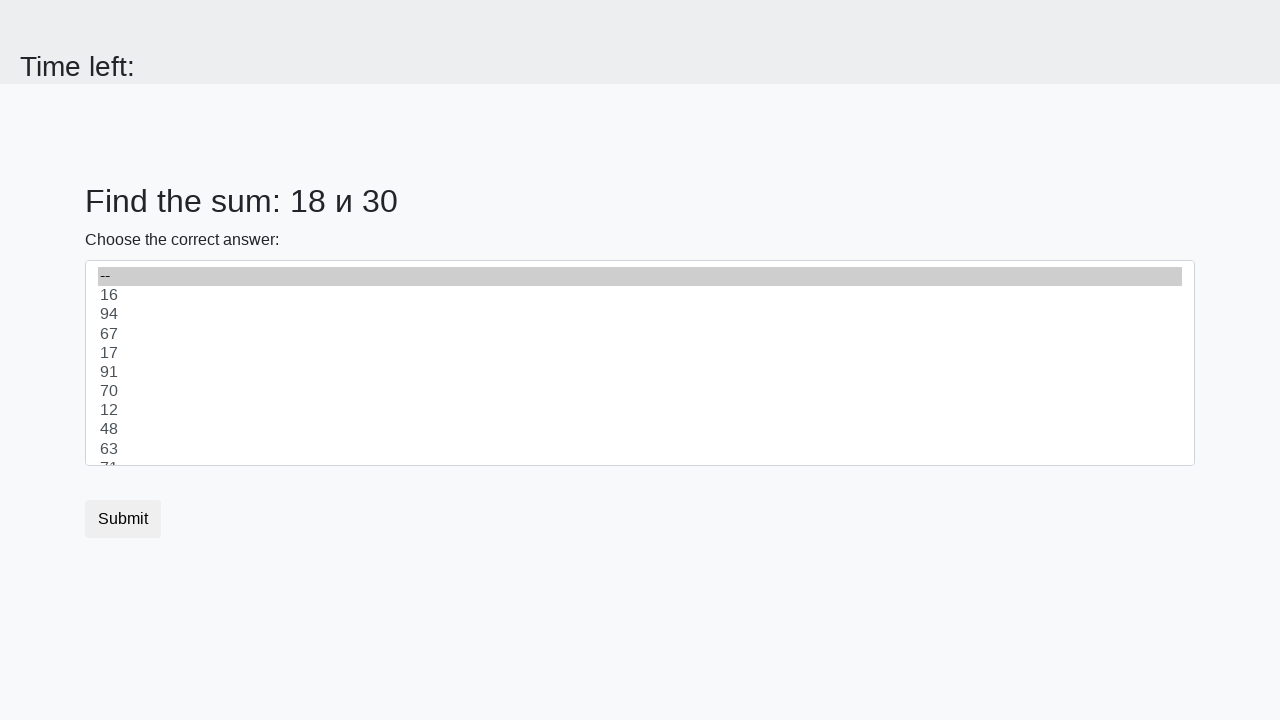

Set up alert handler to accept dialogs
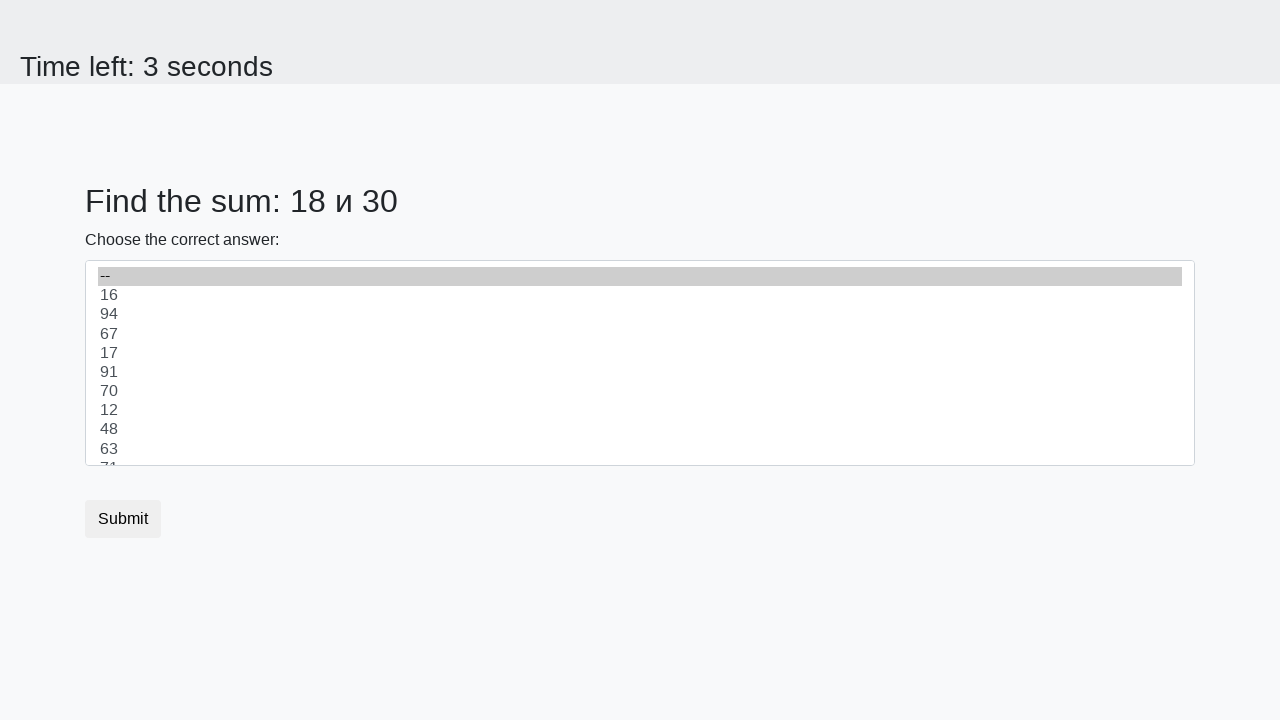

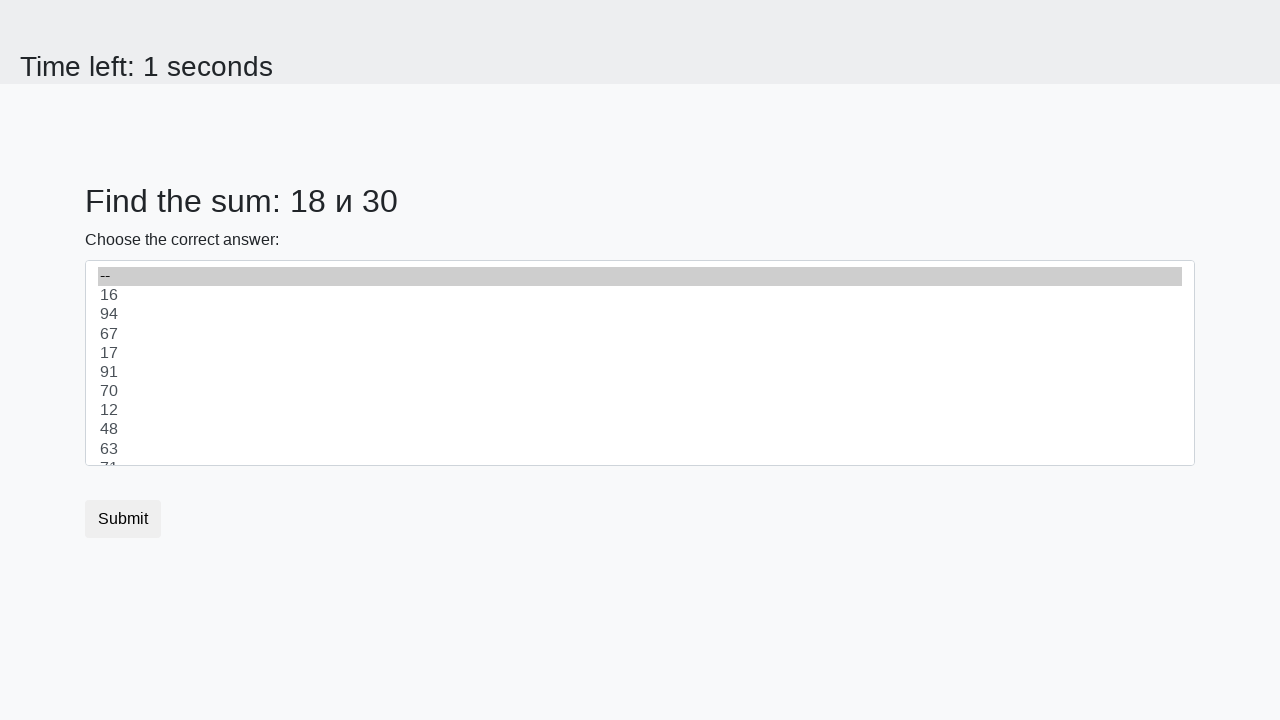